Tests that the news page loads correctly and contains a heading with "haberler" text

Starting URL: https://egundem.com/haberler

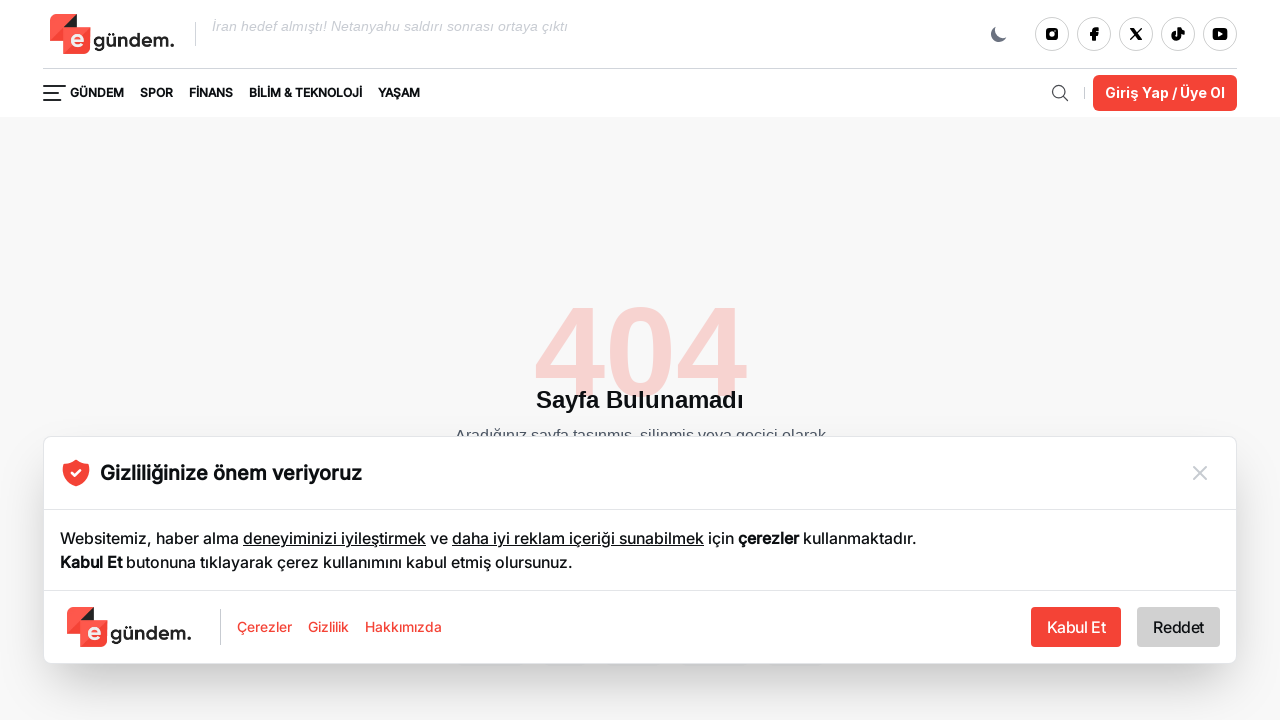

Waited for page to load with domcontentloaded state
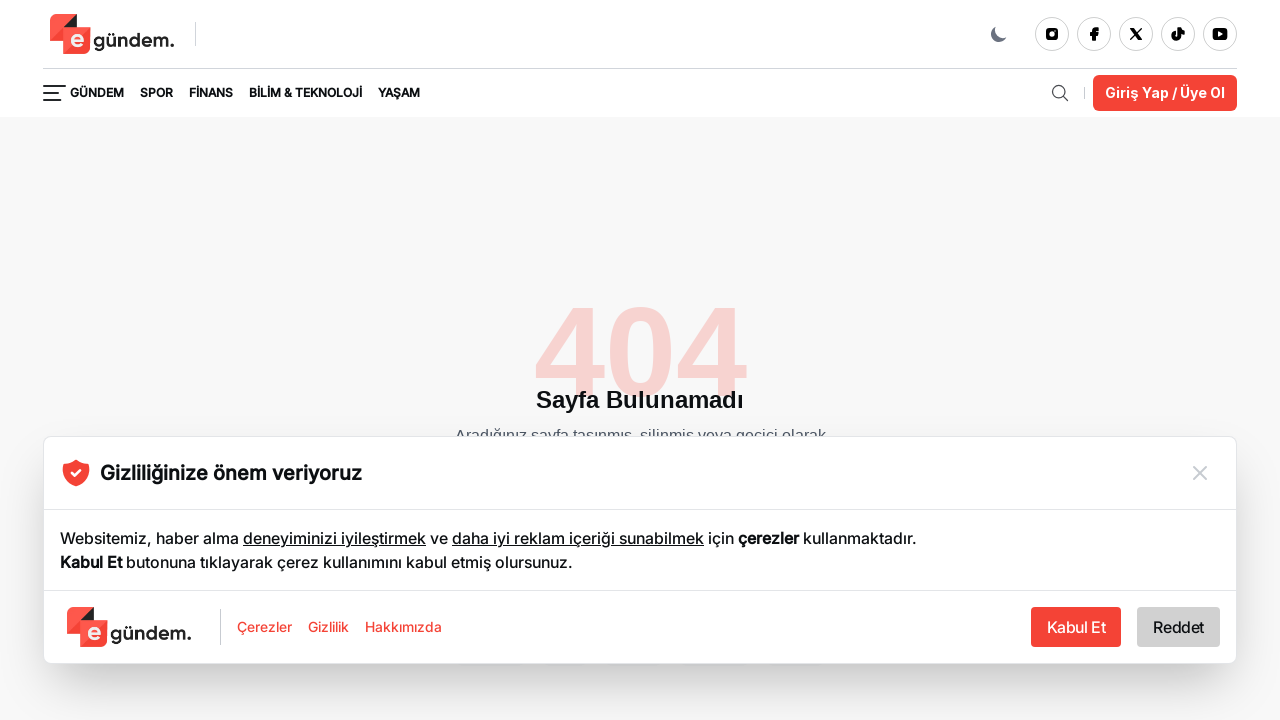

Located h1 and h2 heading elements
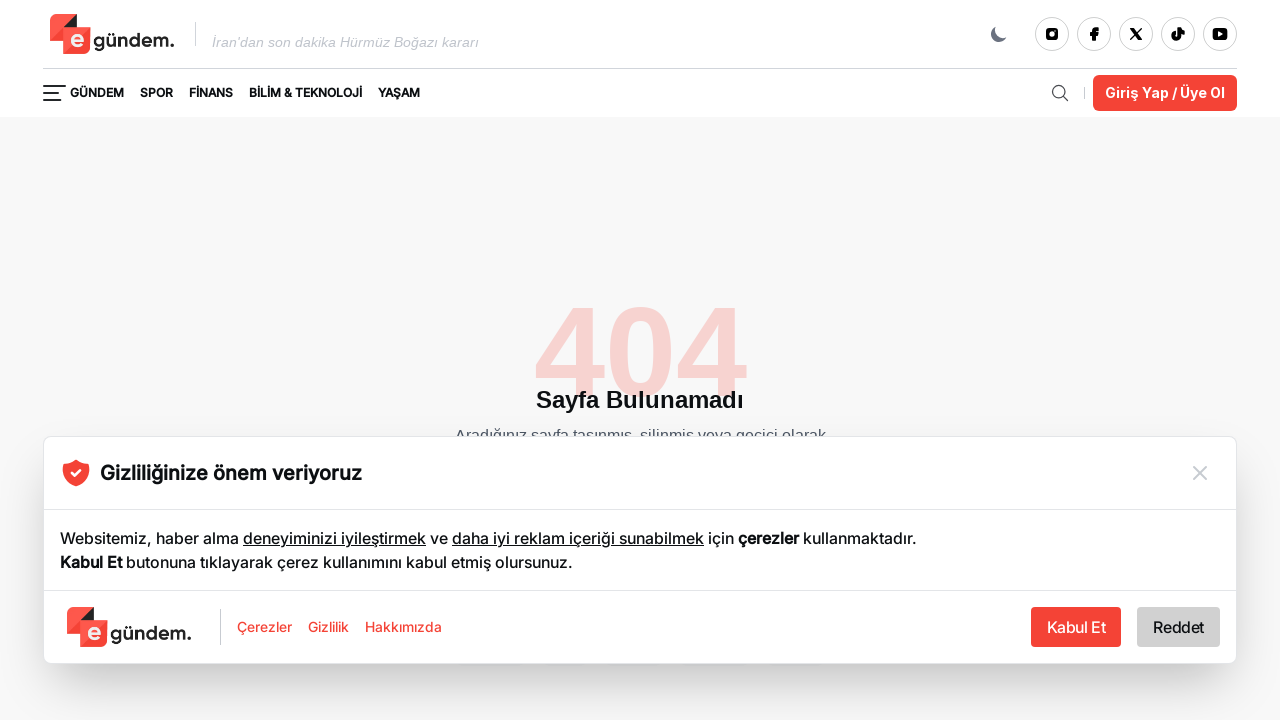

Waited for first heading to become visible
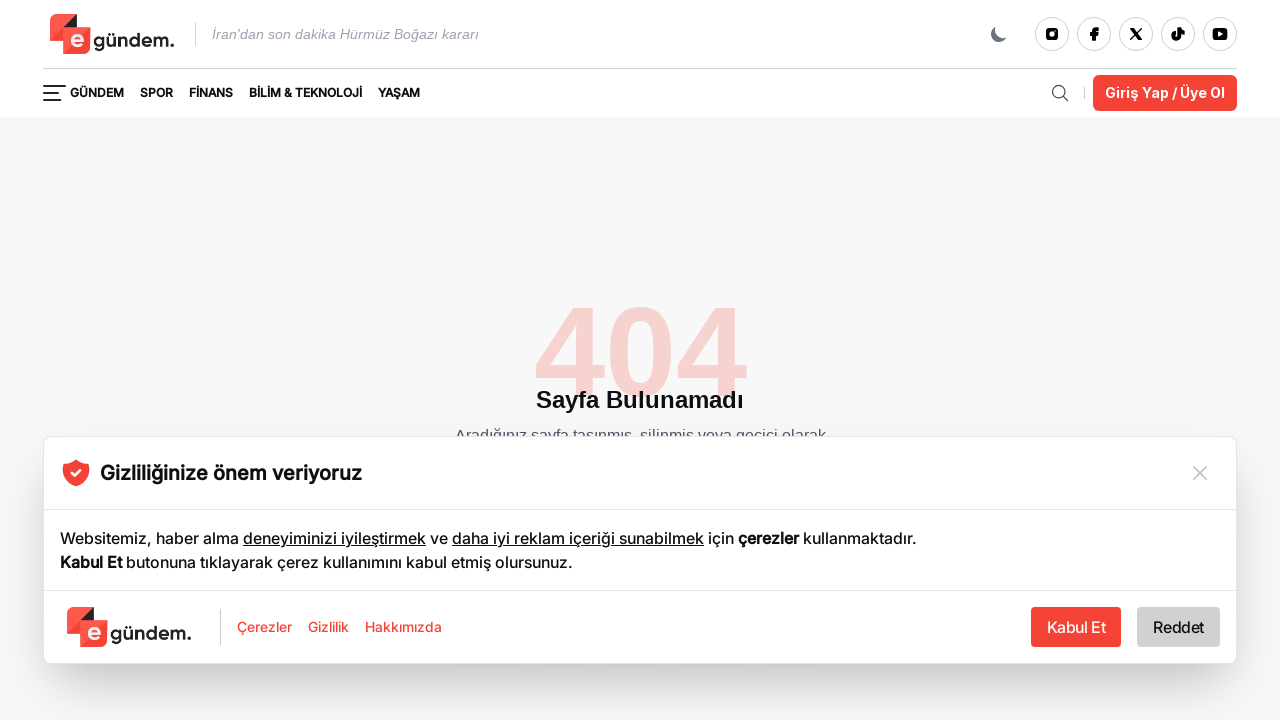

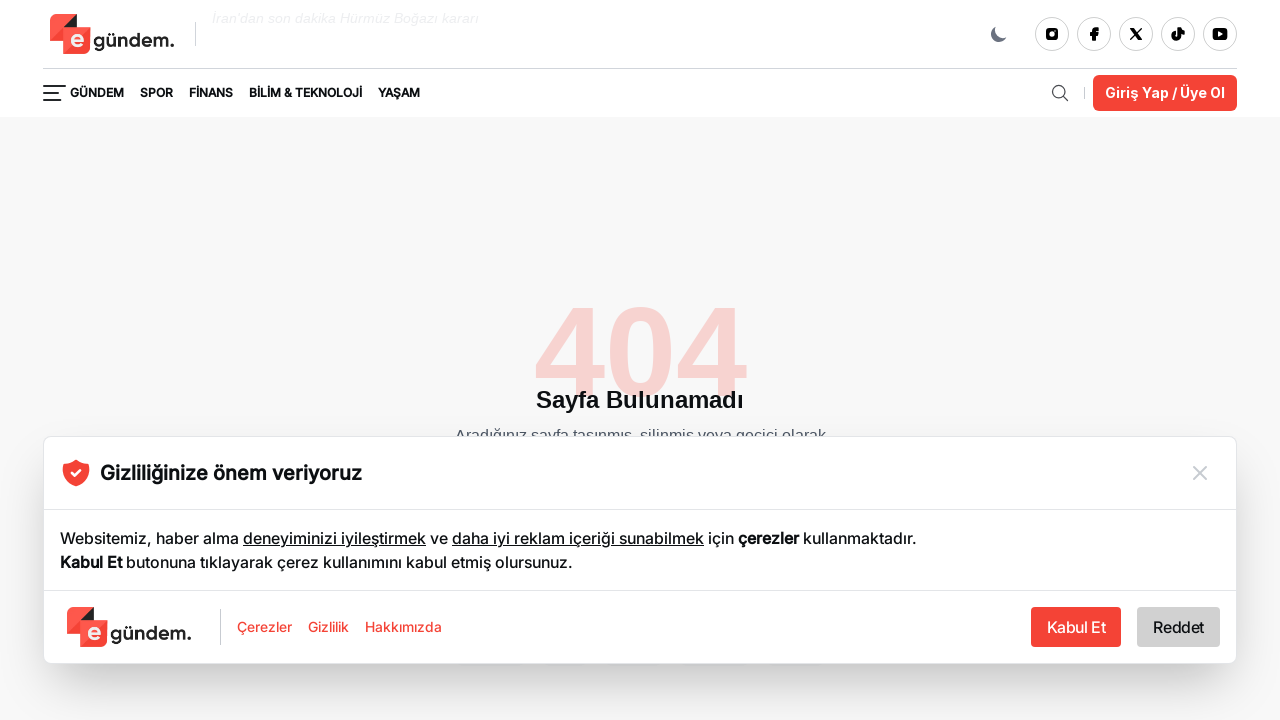